Tests the Add/Remove Elements functionality by clicking the Add Element button, verifying the Delete button appears, clicking Delete, and verifying the page heading remains visible.

Starting URL: https://the-internet.herokuapp.com/add_remove_elements/

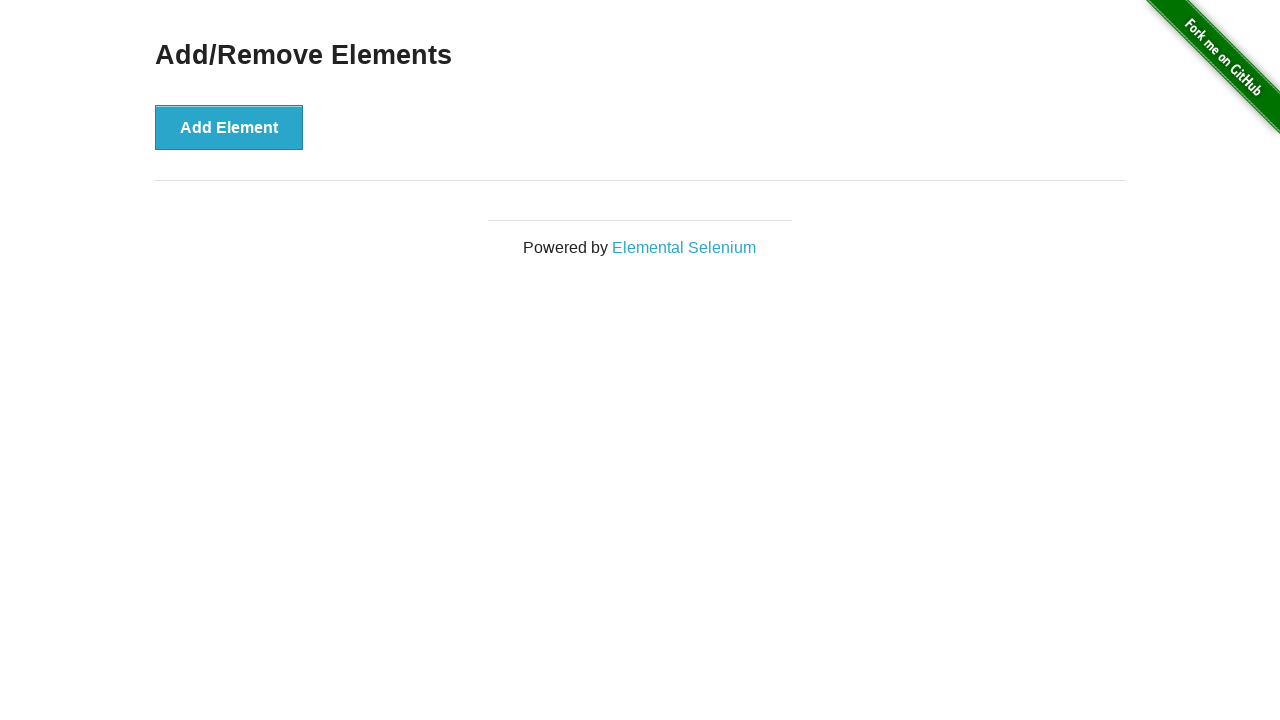

Clicked the Add Element button at (229, 127) on button[onclick='addElement()']
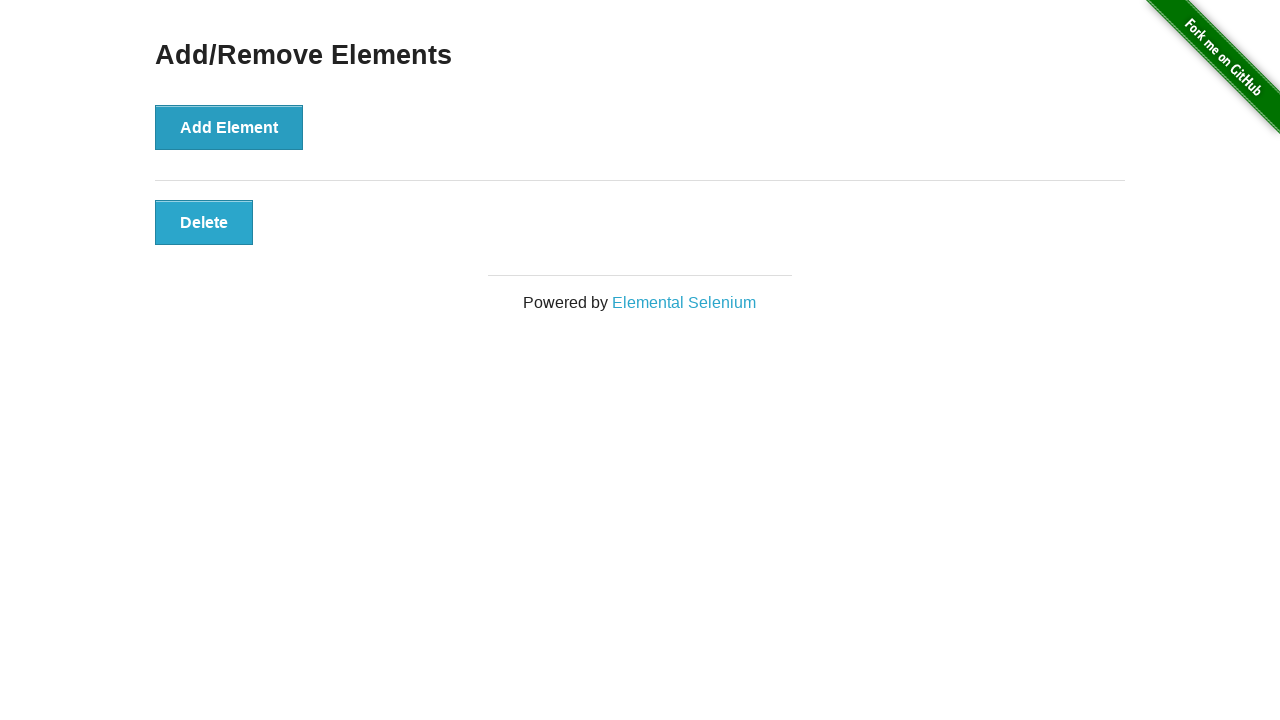

Delete button appeared and is visible
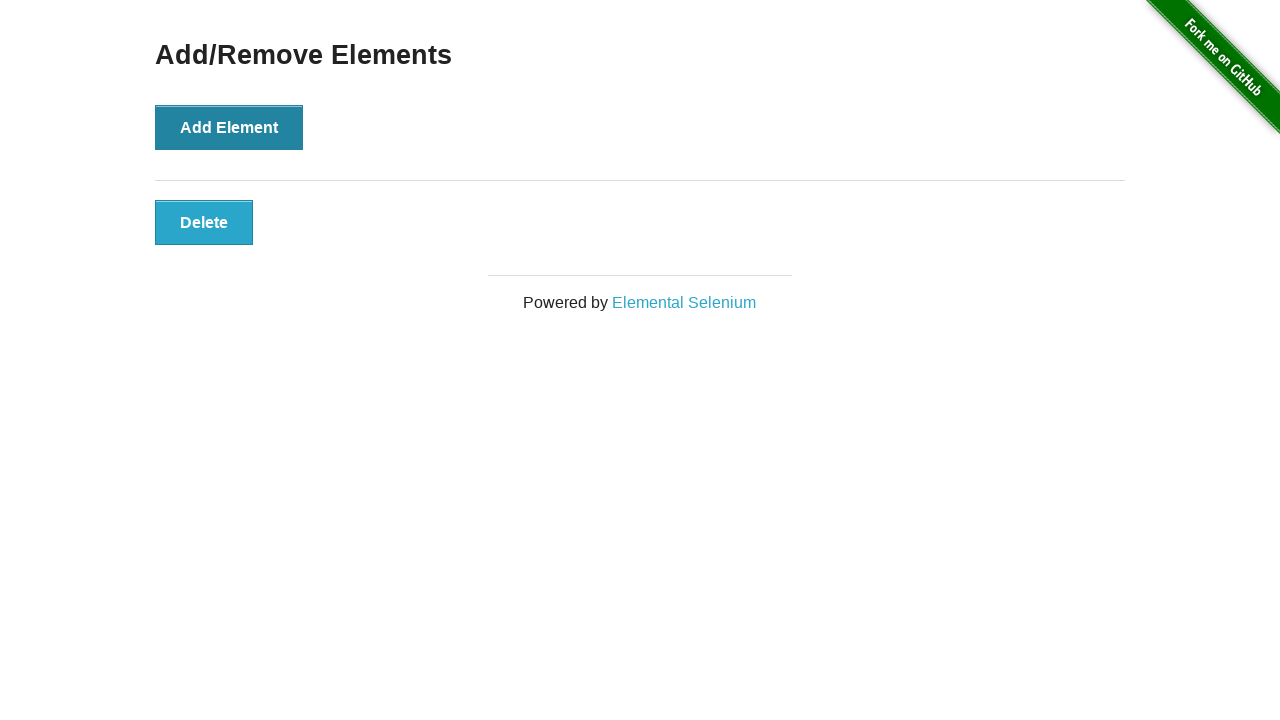

Clicked the Delete button at (204, 222) on button.added-manually
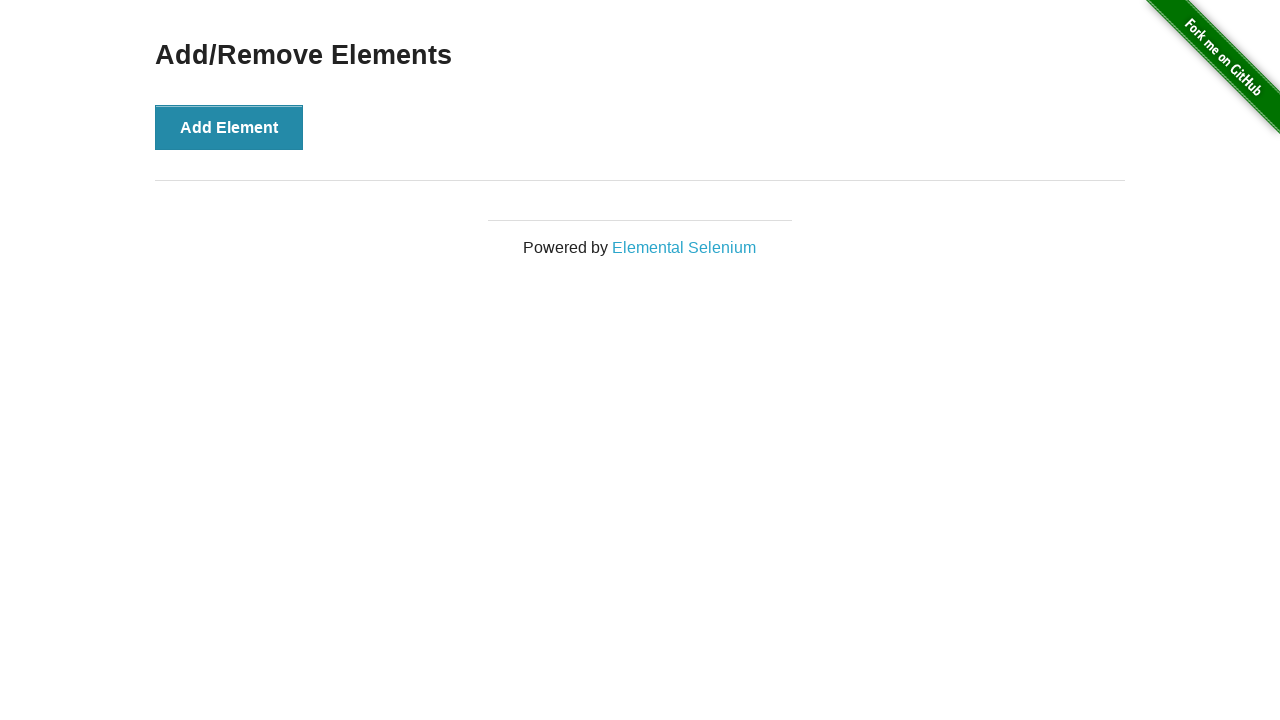

Verified Add/Remove Elements heading remains visible after deletion
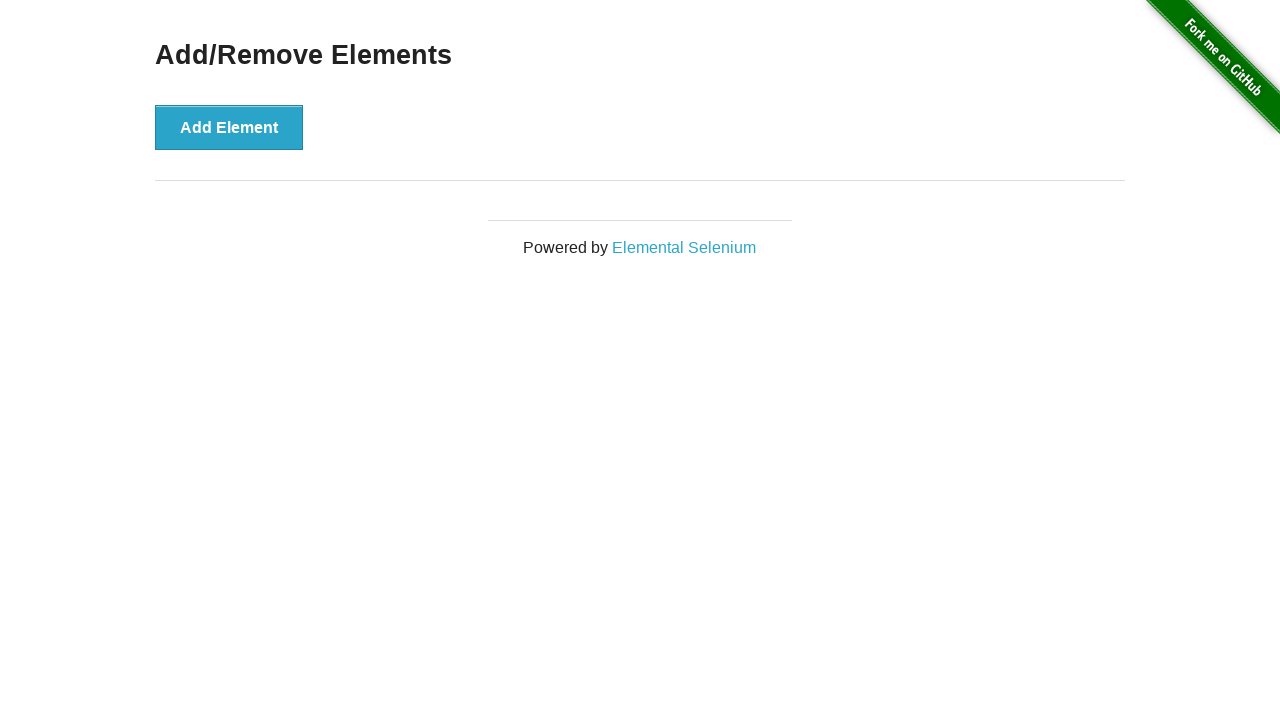

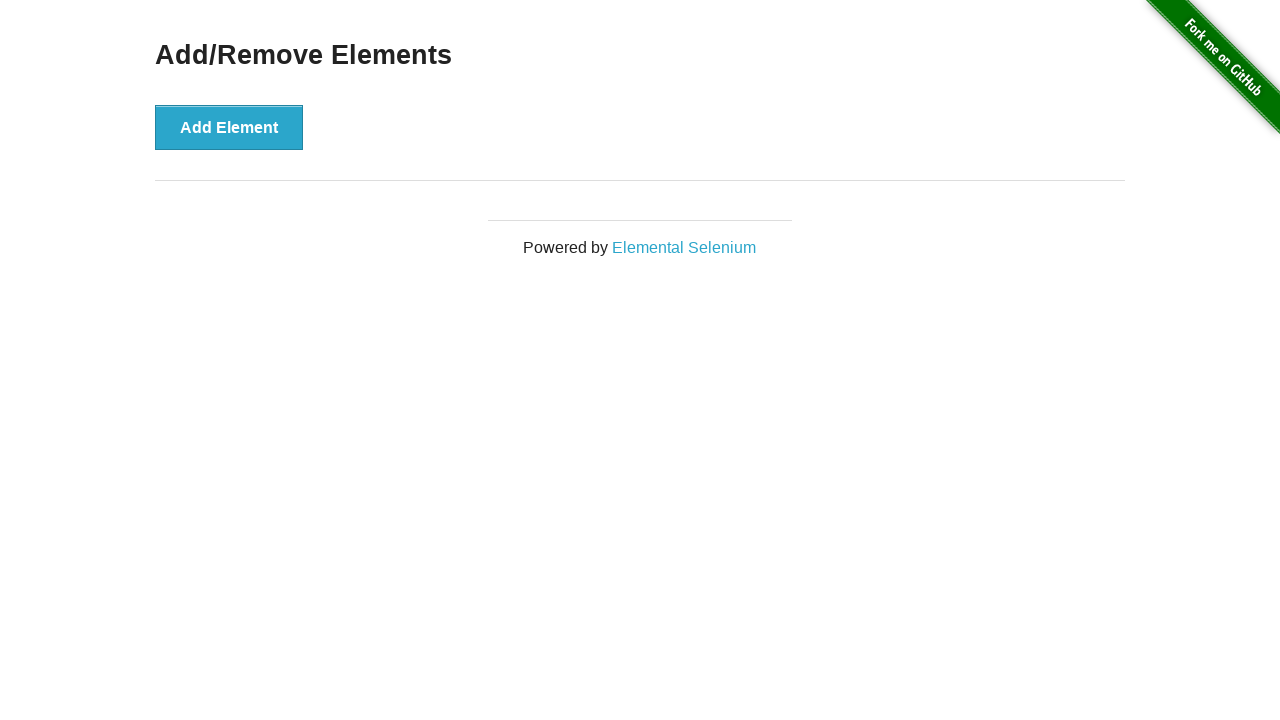